Tests login form validation with empty credentials by typing text into username and password fields, clearing them, clicking login, and verifying the "Username is required" error message appears.

Starting URL: https://www.saucedemo.com/

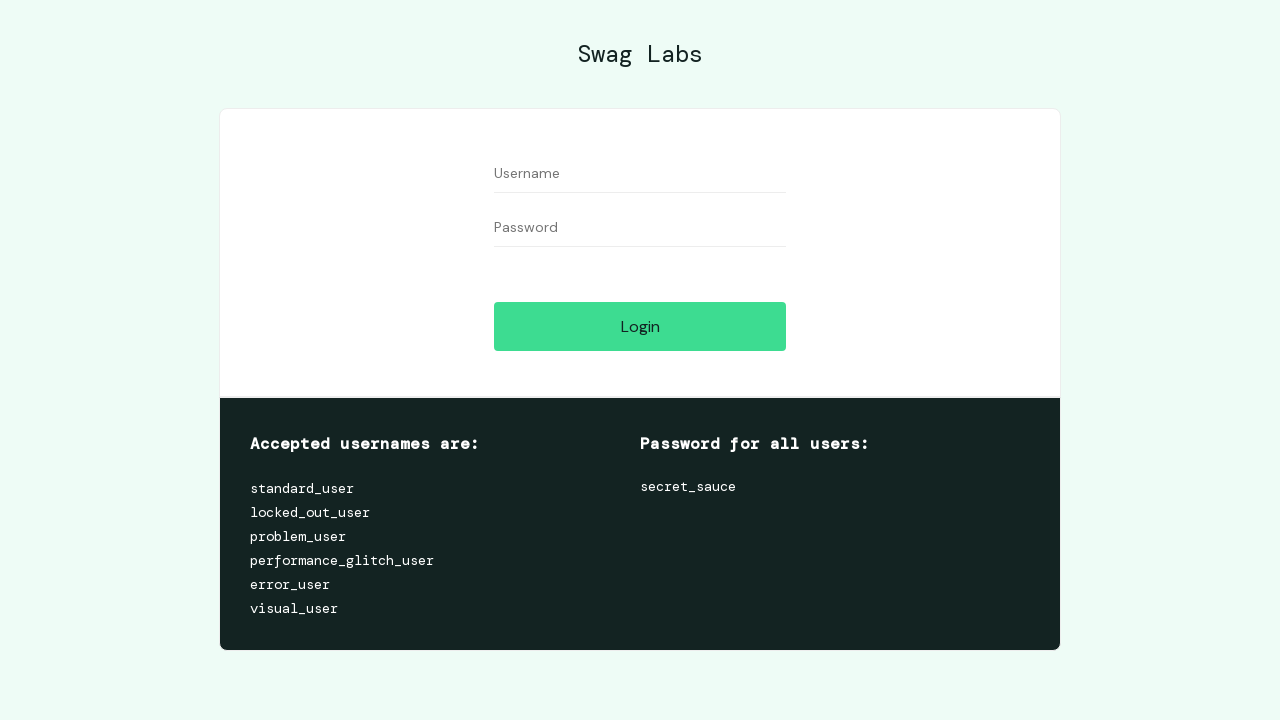

Filled username field with 'testuser123' on //input[@id='user-name']
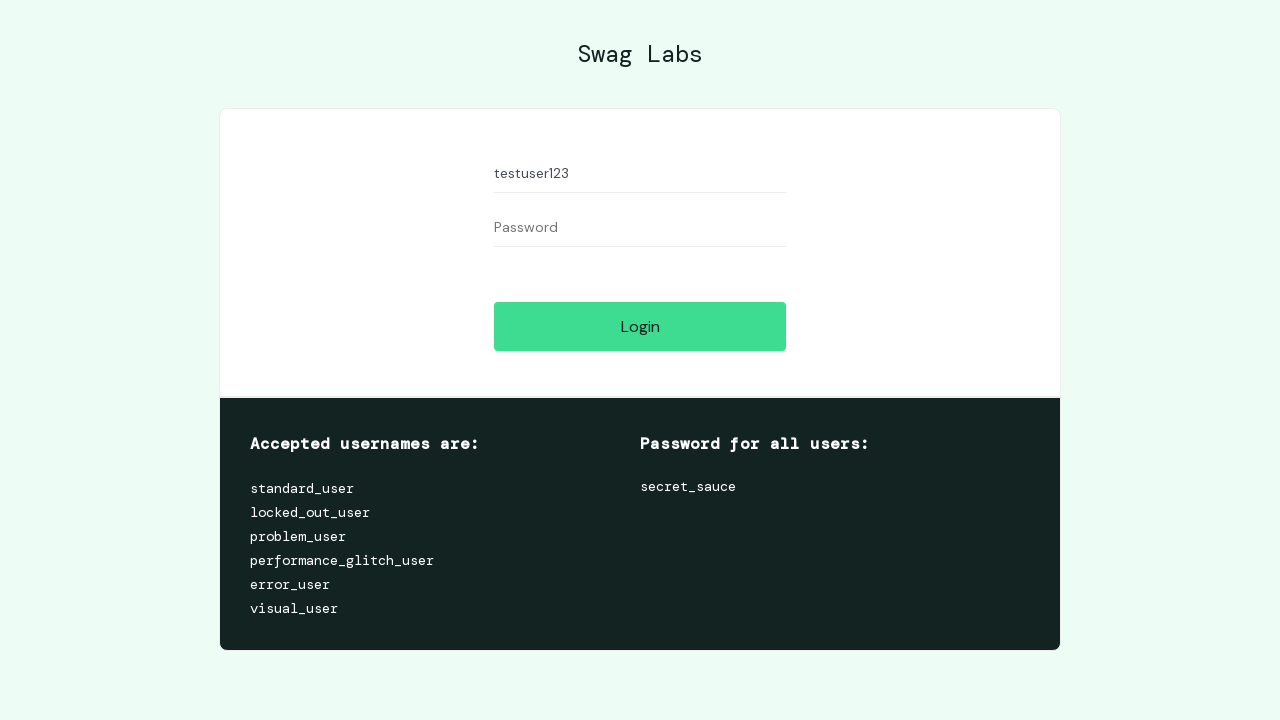

Filled password field with 'testpass456' on //input[@id='password']
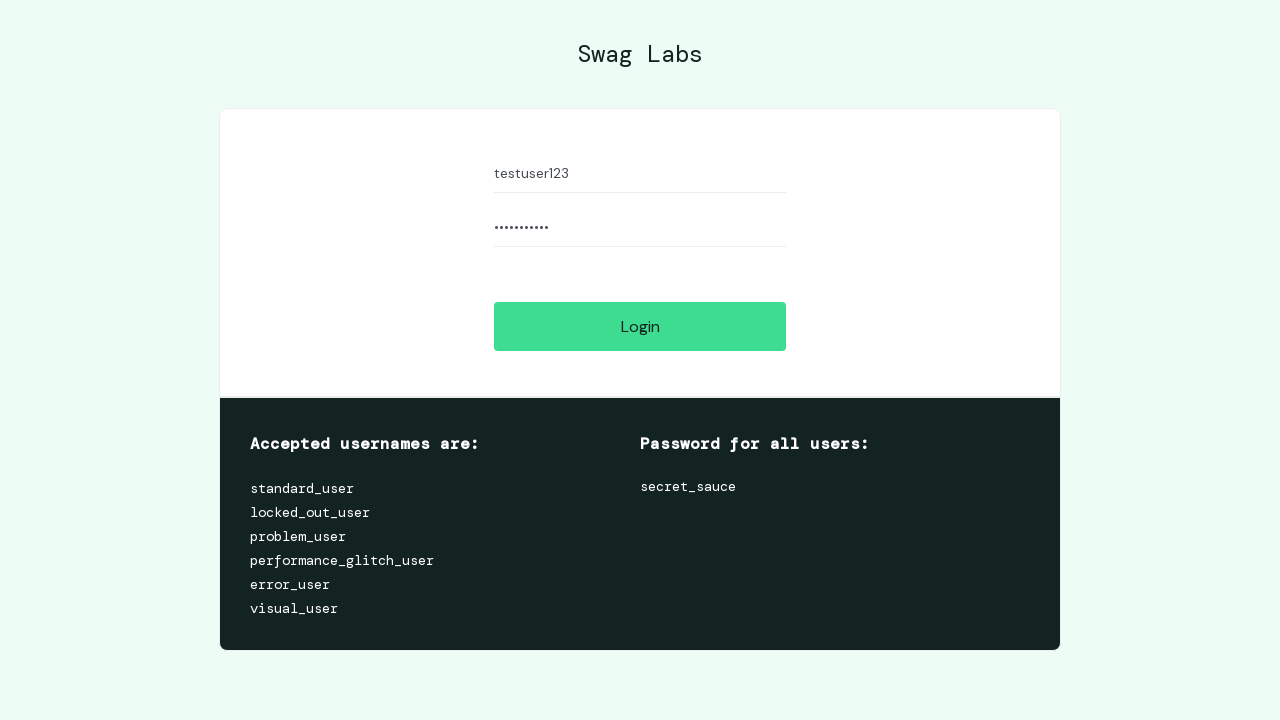

Cleared username field on //input[@id='user-name']
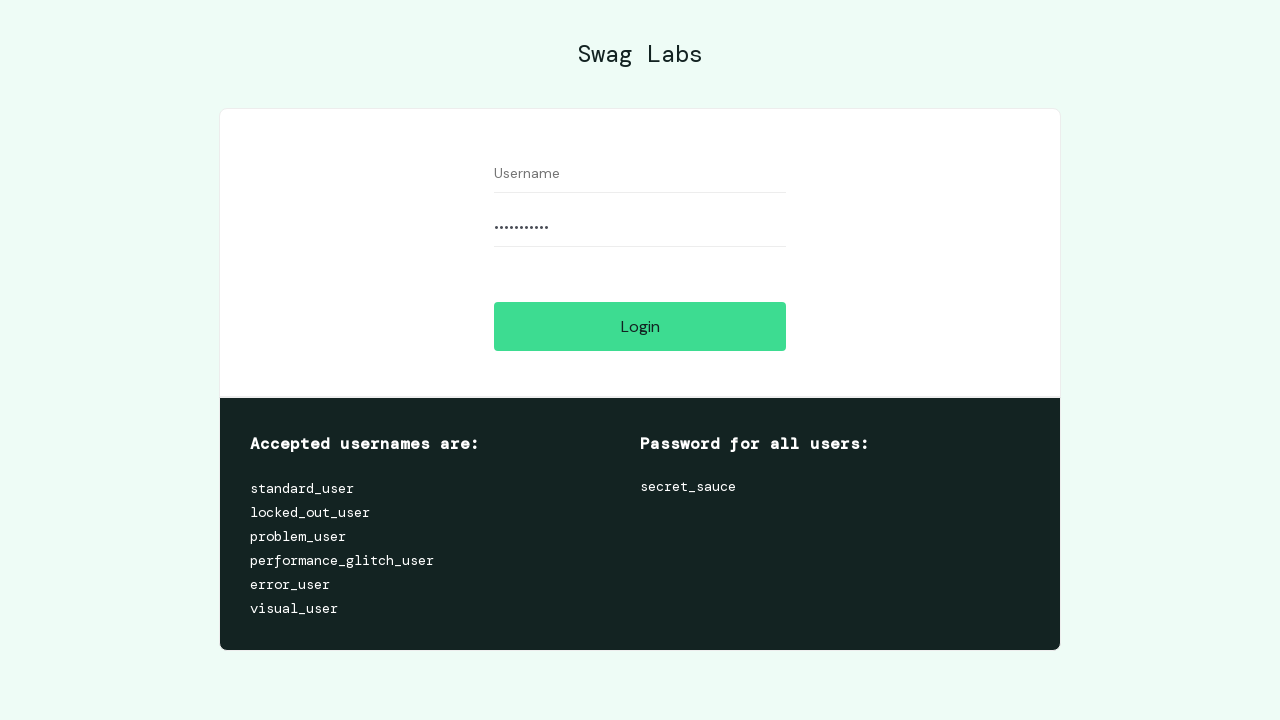

Cleared password field on //input[@id='password']
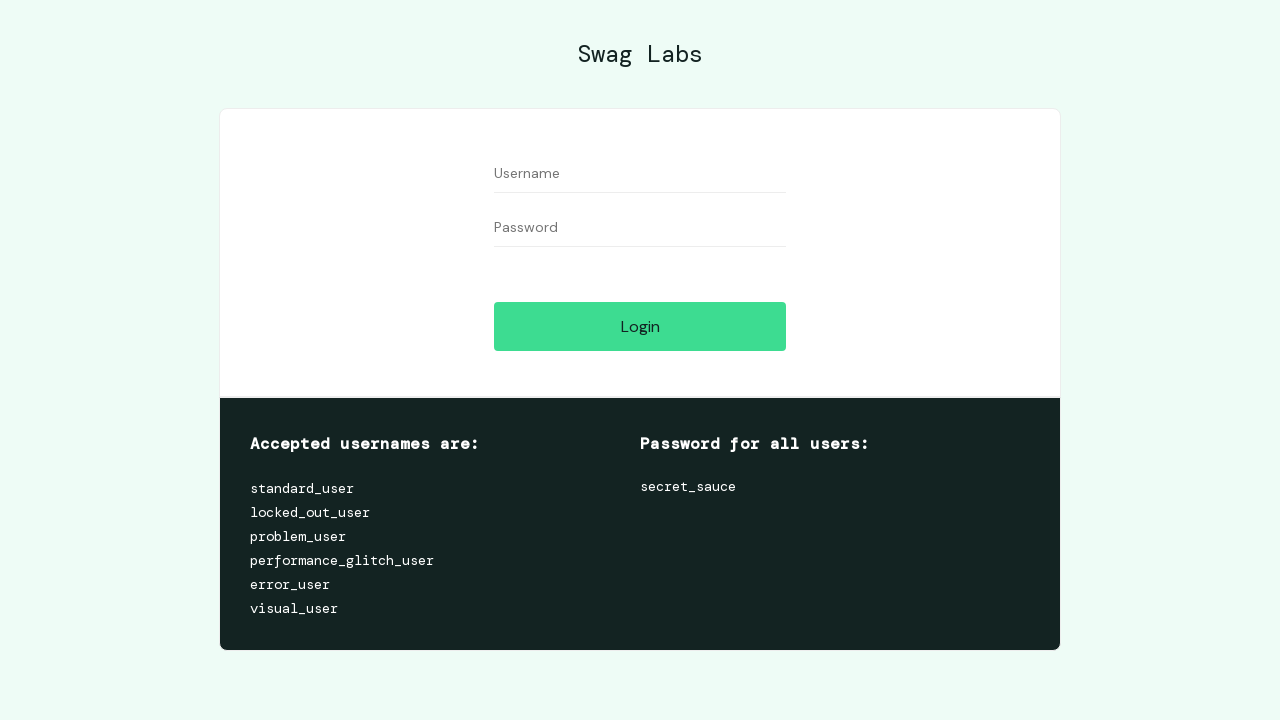

Clicked Login button with empty credentials at (640, 326) on xpath=//input[@id='login-button']
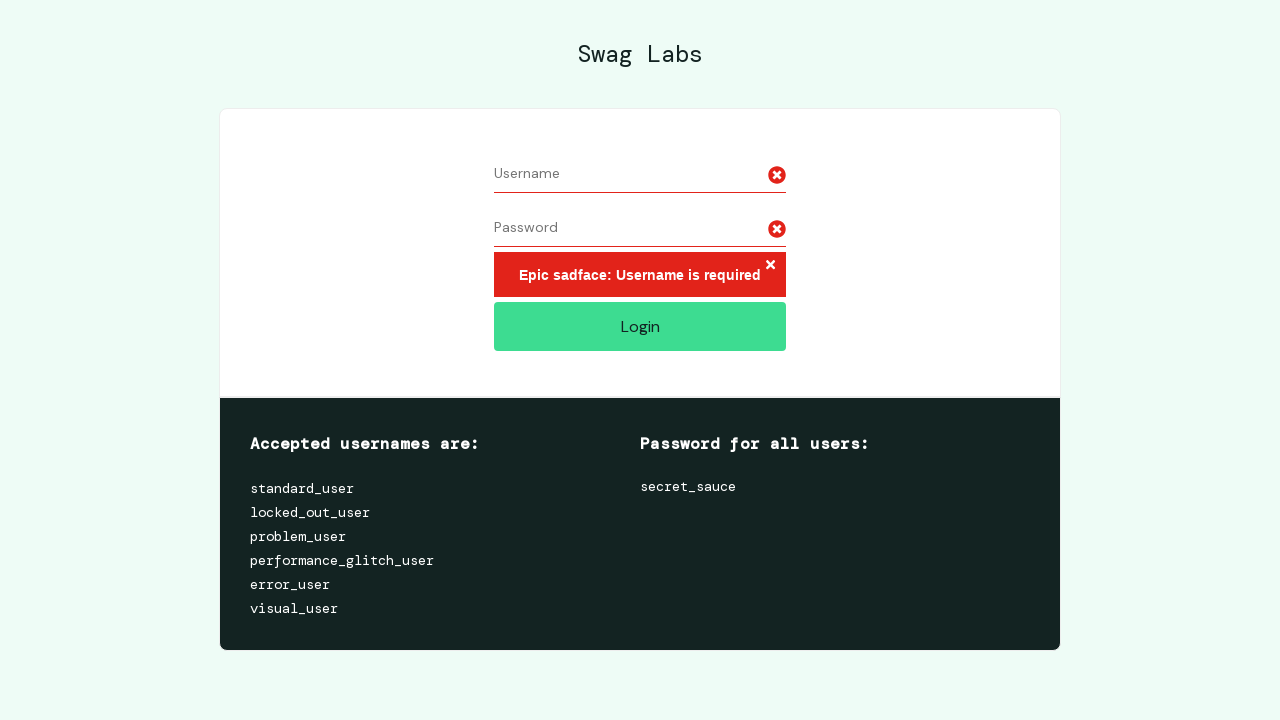

Error message element appeared on page
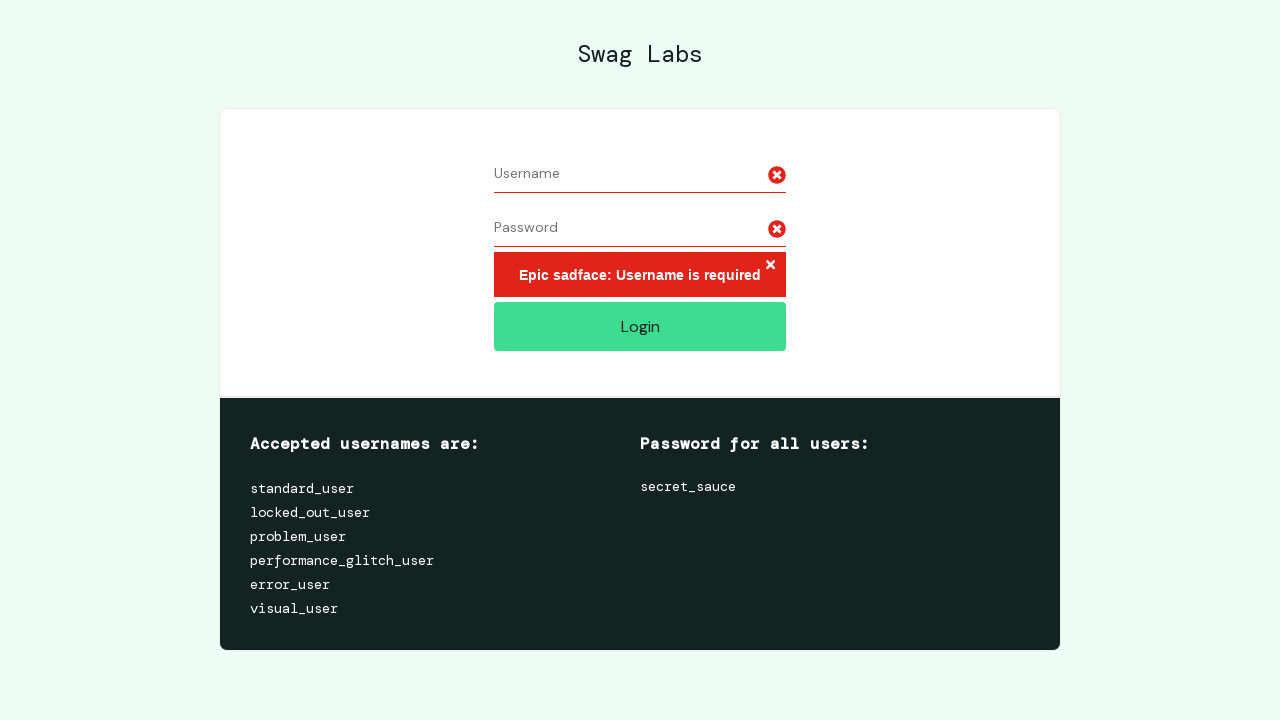

Located error message element
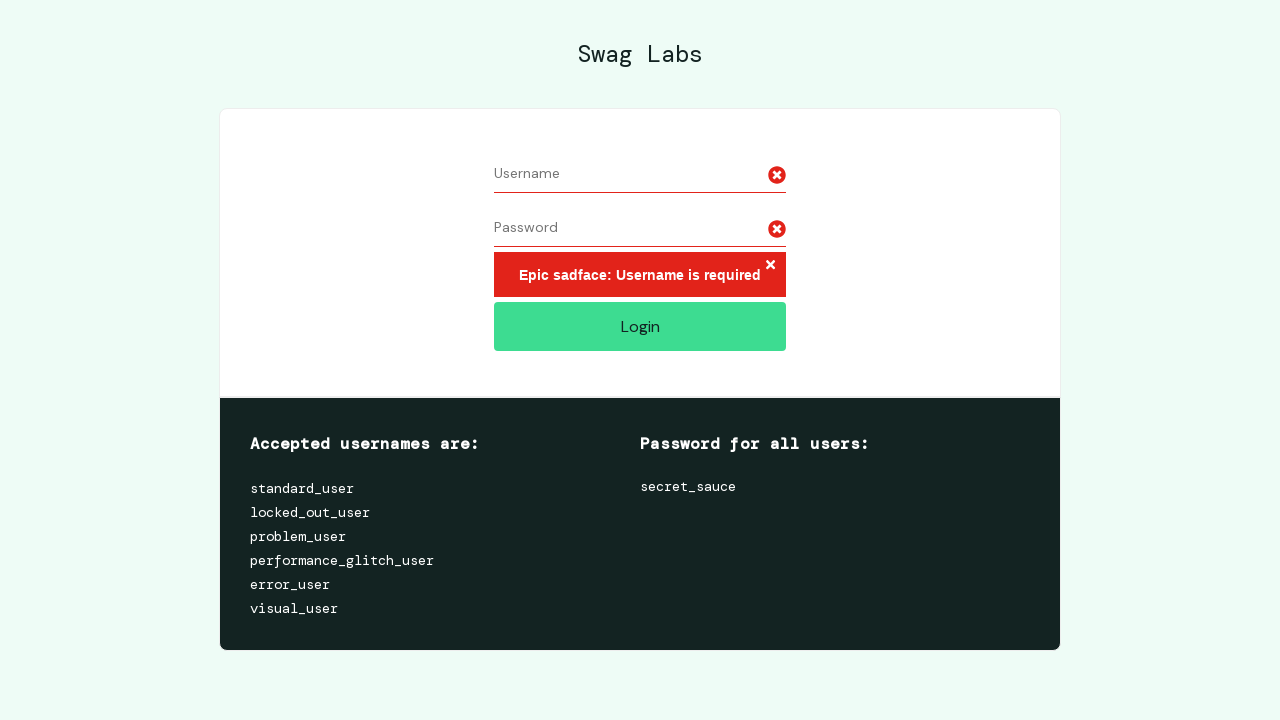

Verified 'Username is required' error message is displayed
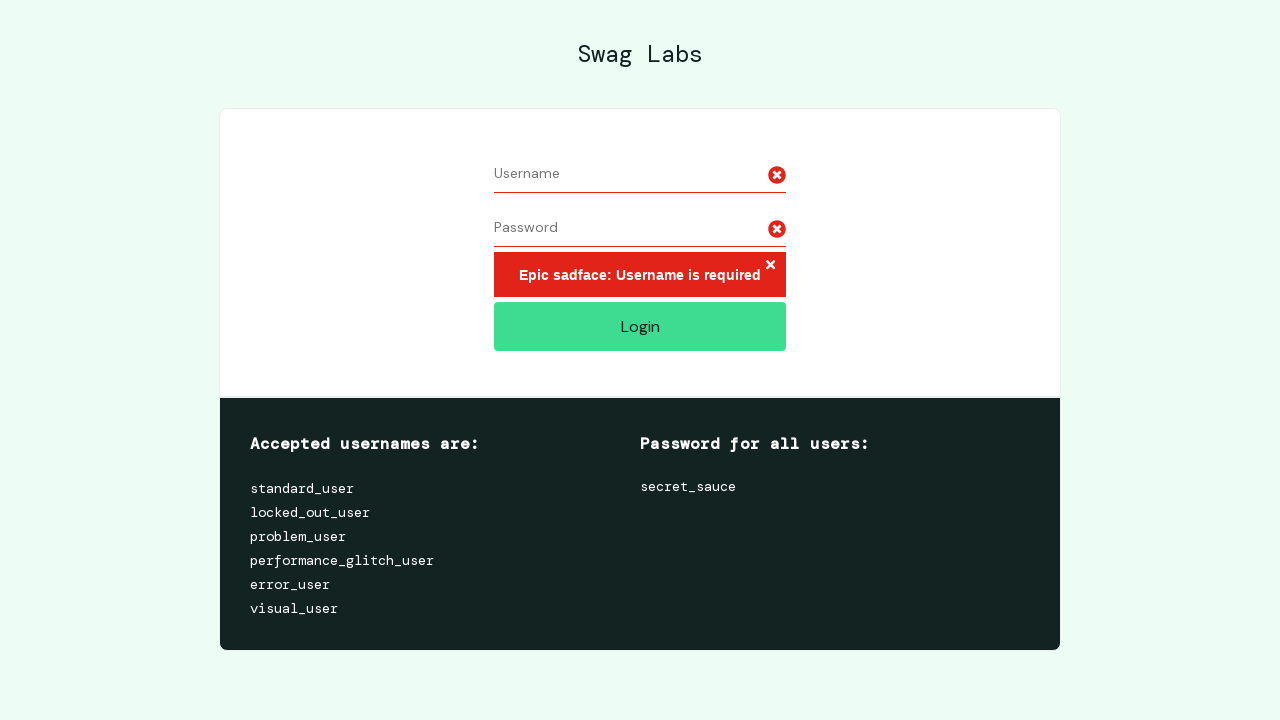

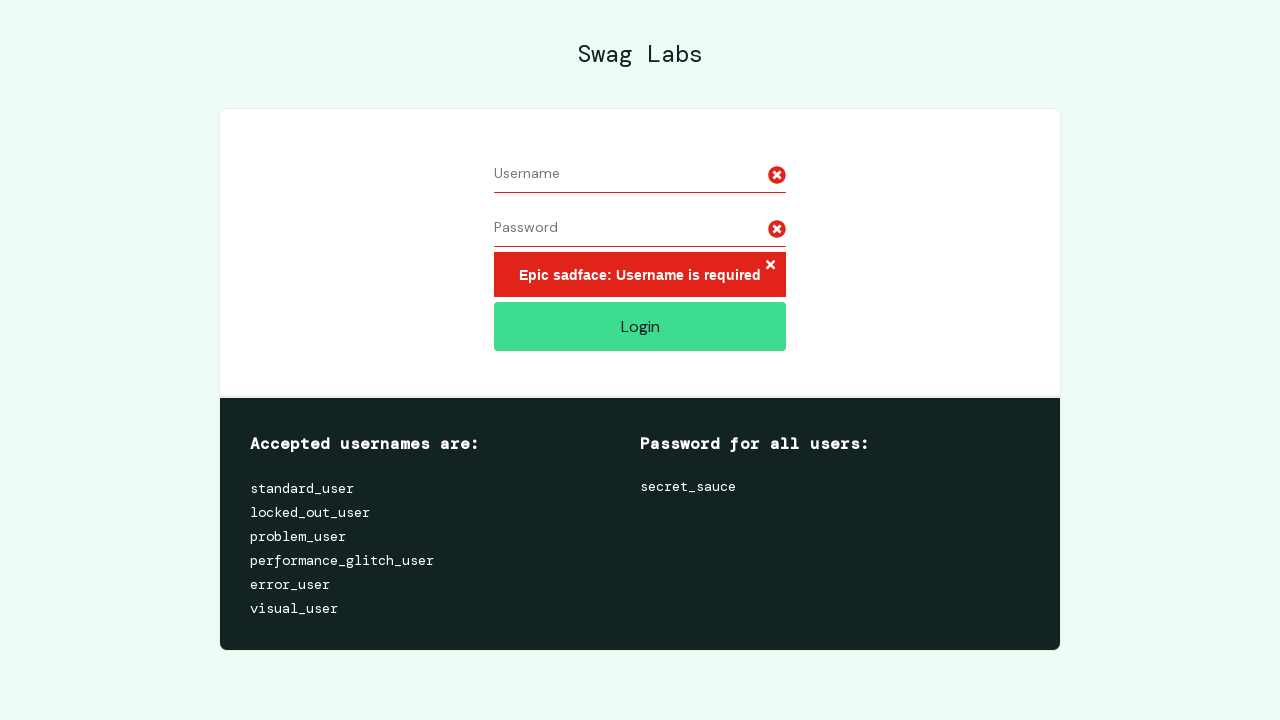